Tests checkbox functionality by checking and then unchecking a checkbox element on a practice automation page

Starting URL: https://rahulshettyacademy.com/AutomationPractice/

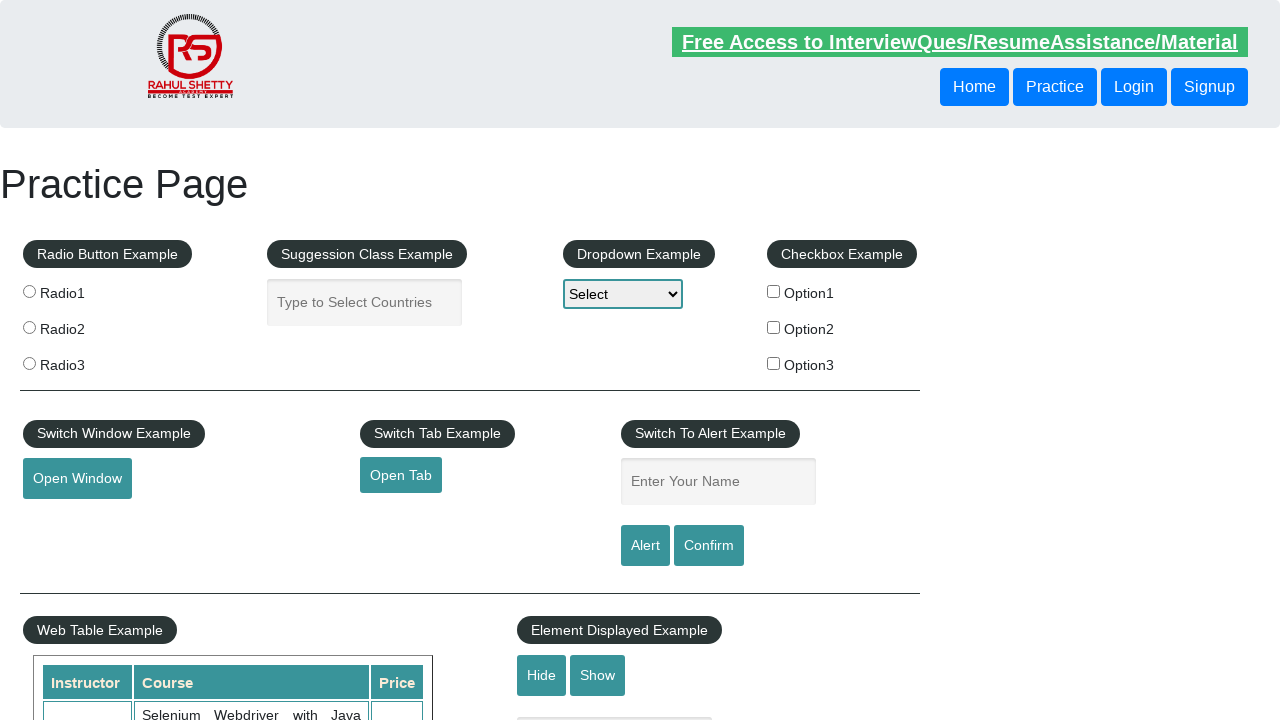

Checked the first checkbox option at (774, 291) on #checkBoxOption1
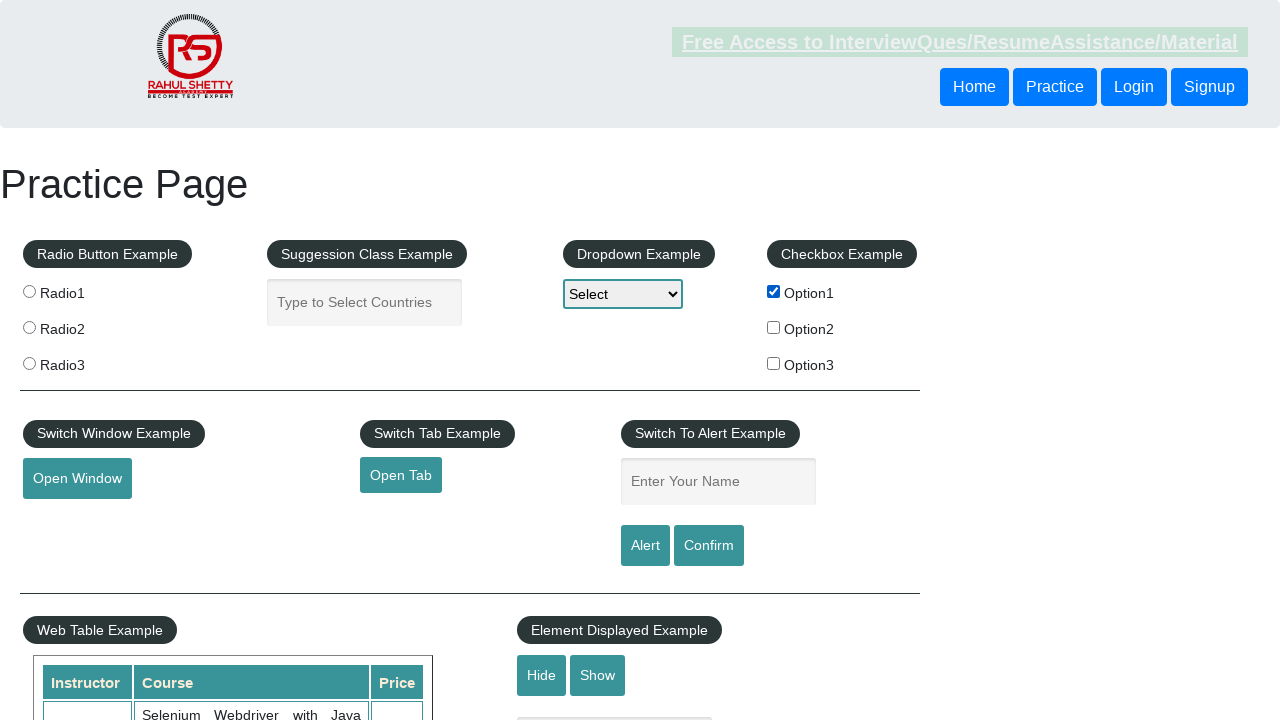

Waited 2 seconds for checkbox state change
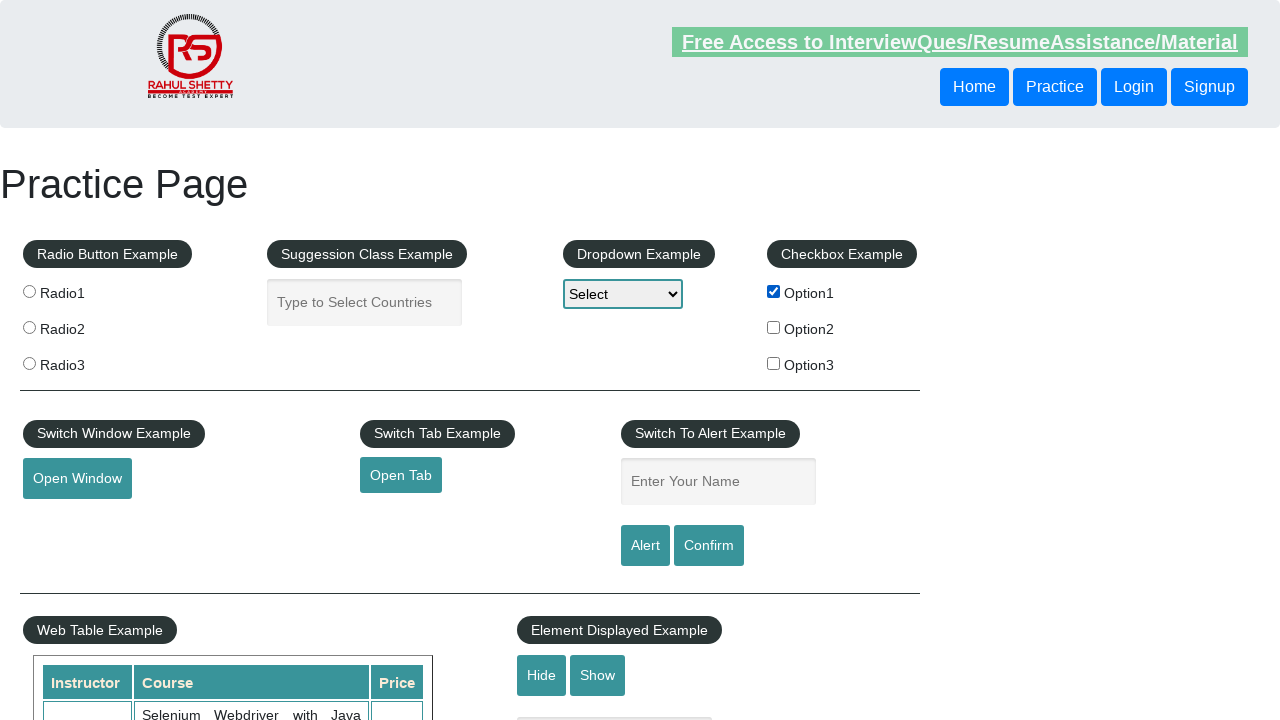

Unchecked the first checkbox option at (774, 291) on #checkBoxOption1
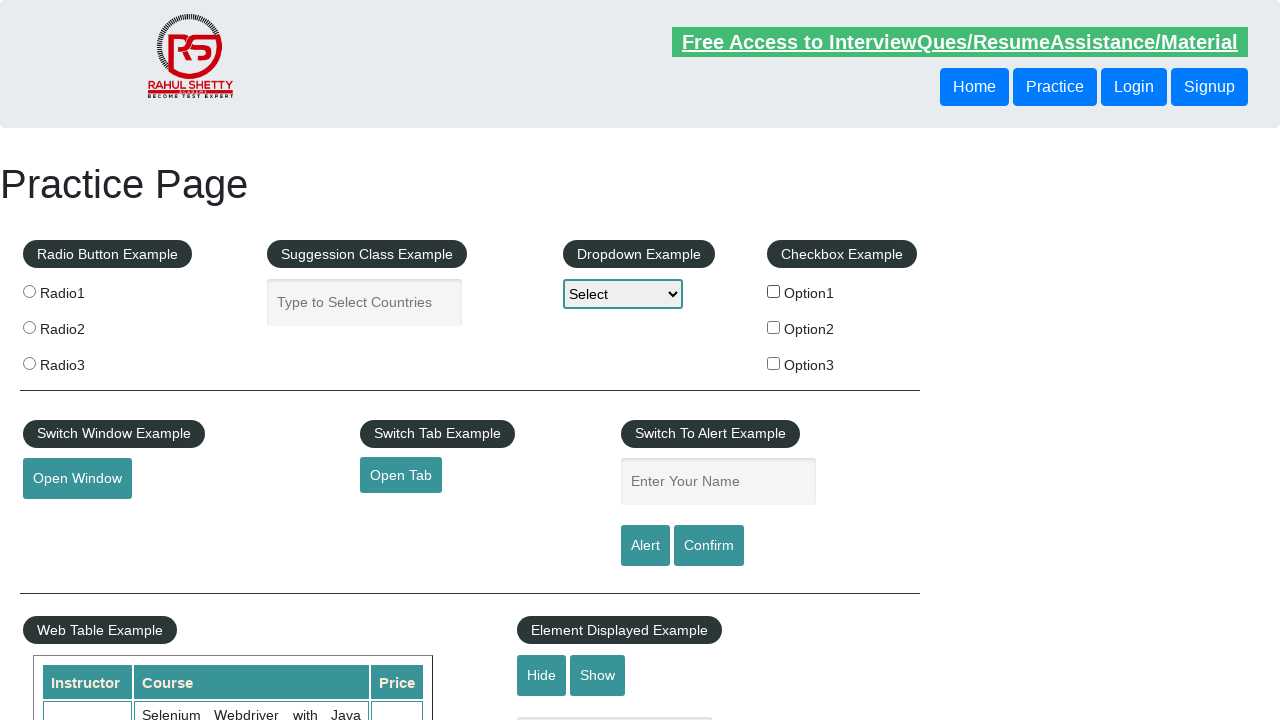

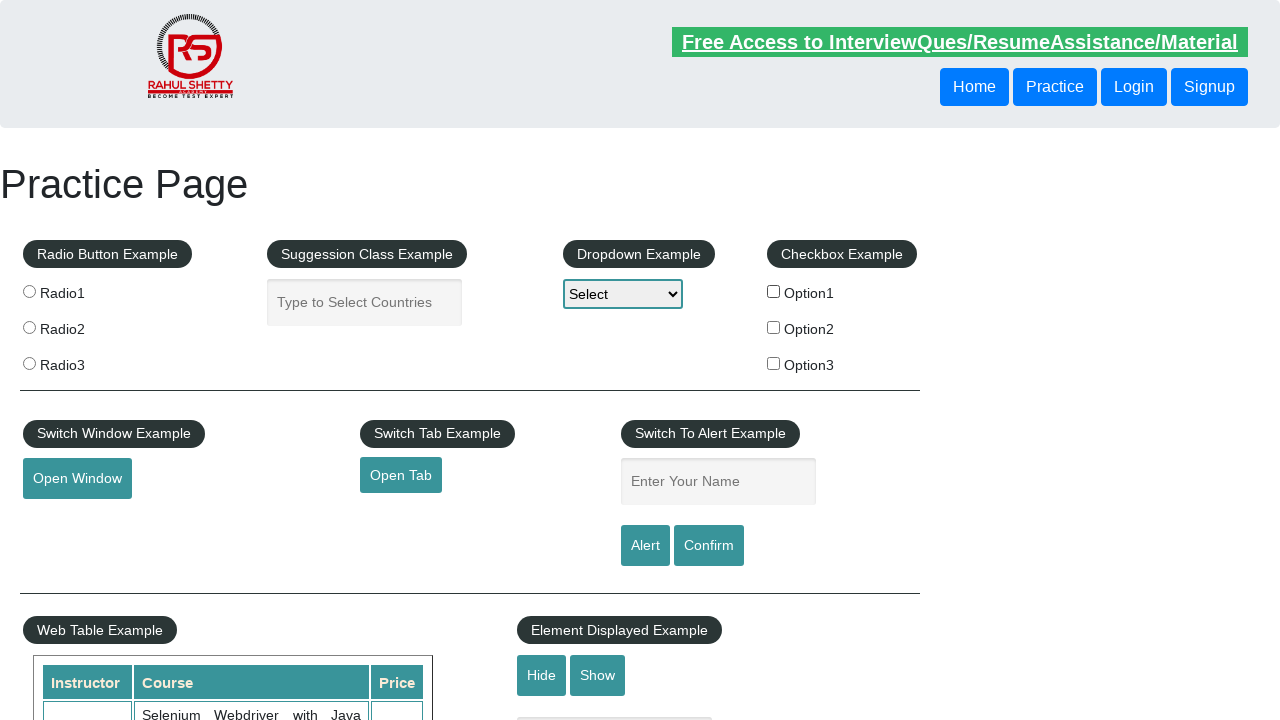